Tests iframe interaction by switching to an iframe and filling a text field inside it

Starting URL: http://antoniotrindade.com.br/treinoautomacao/elementsweb.html

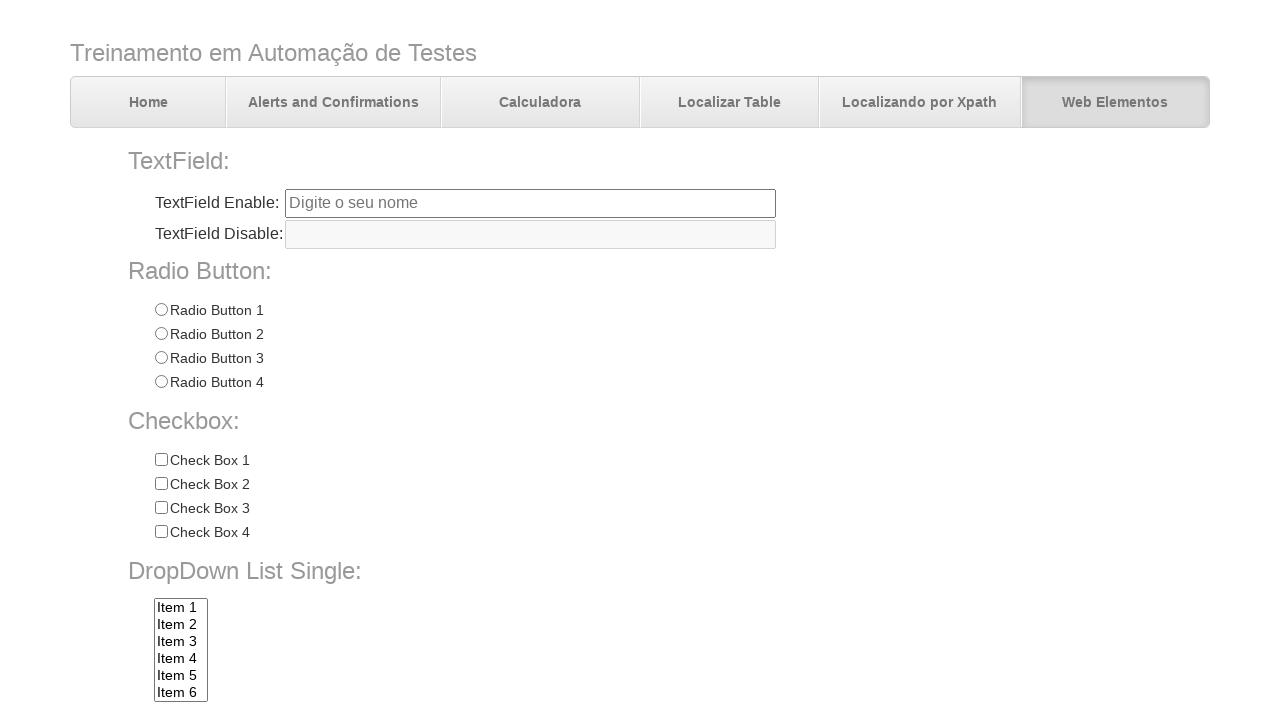

Navigated to test page with iframe element
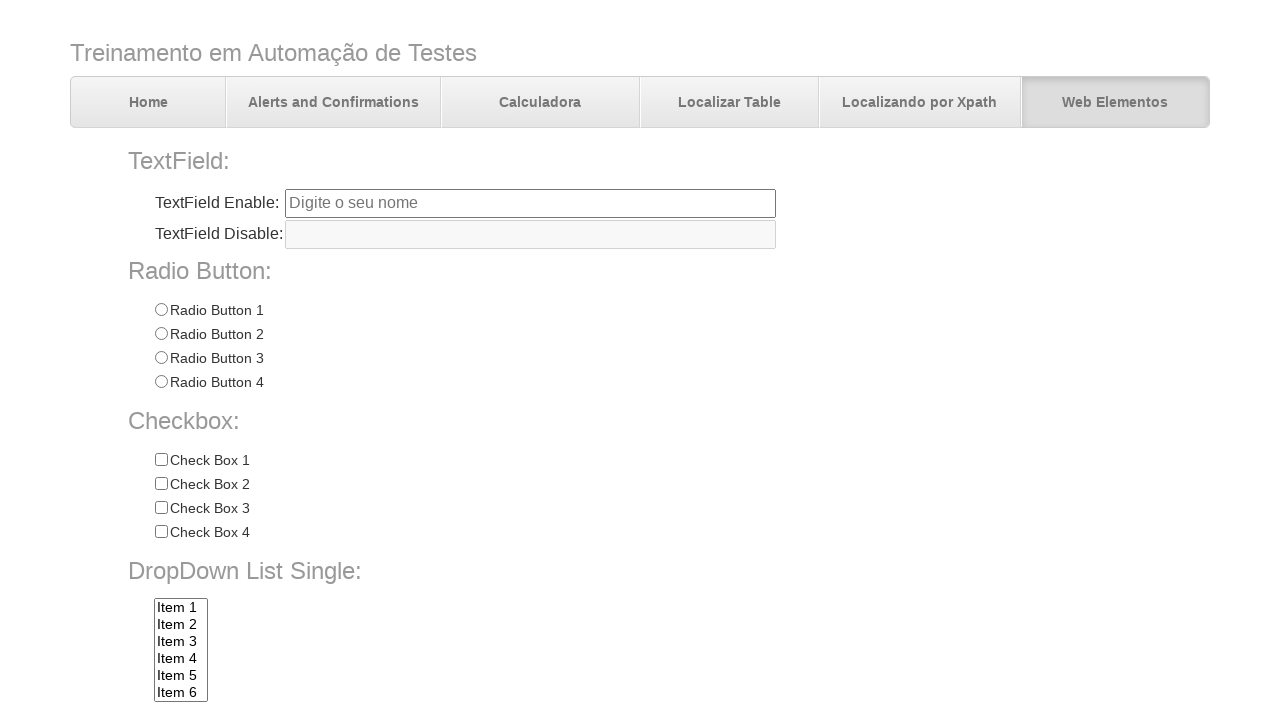

Located iframe with id 'frame1'
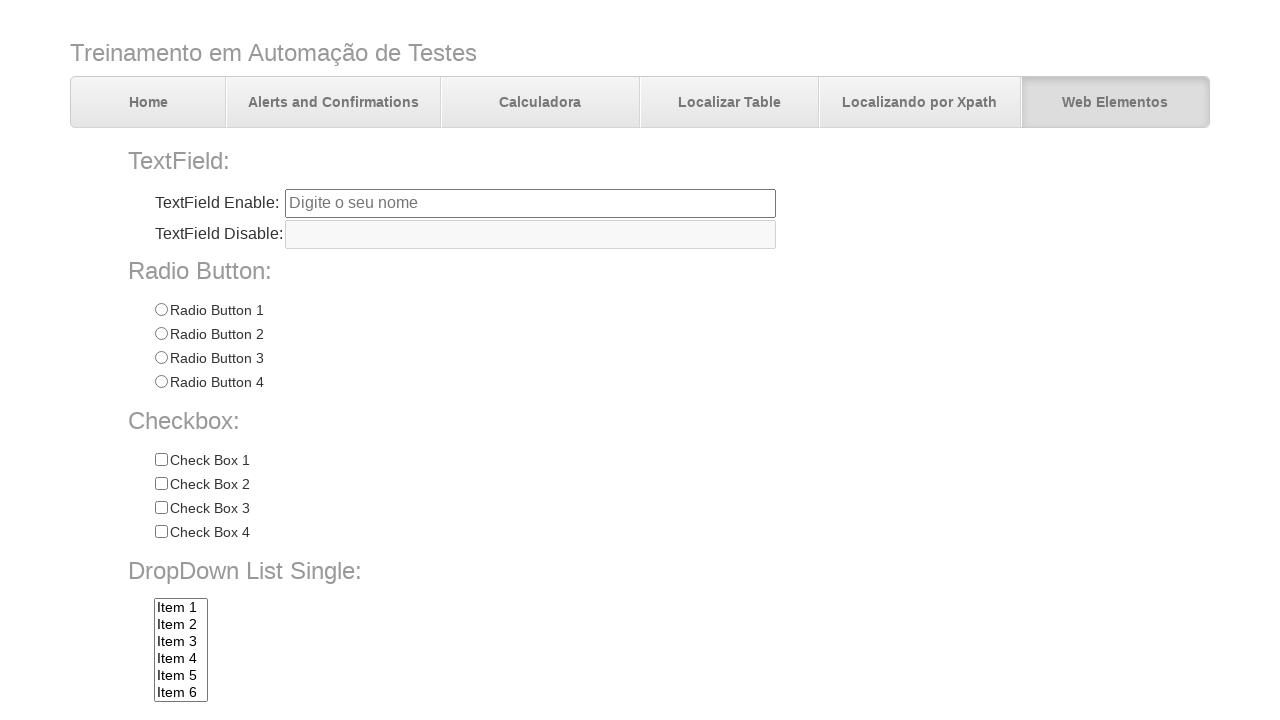

Filled text field inside iframe with 'Teste do iframe' on #frame1 >> internal:control=enter-frame >> #tfiframe
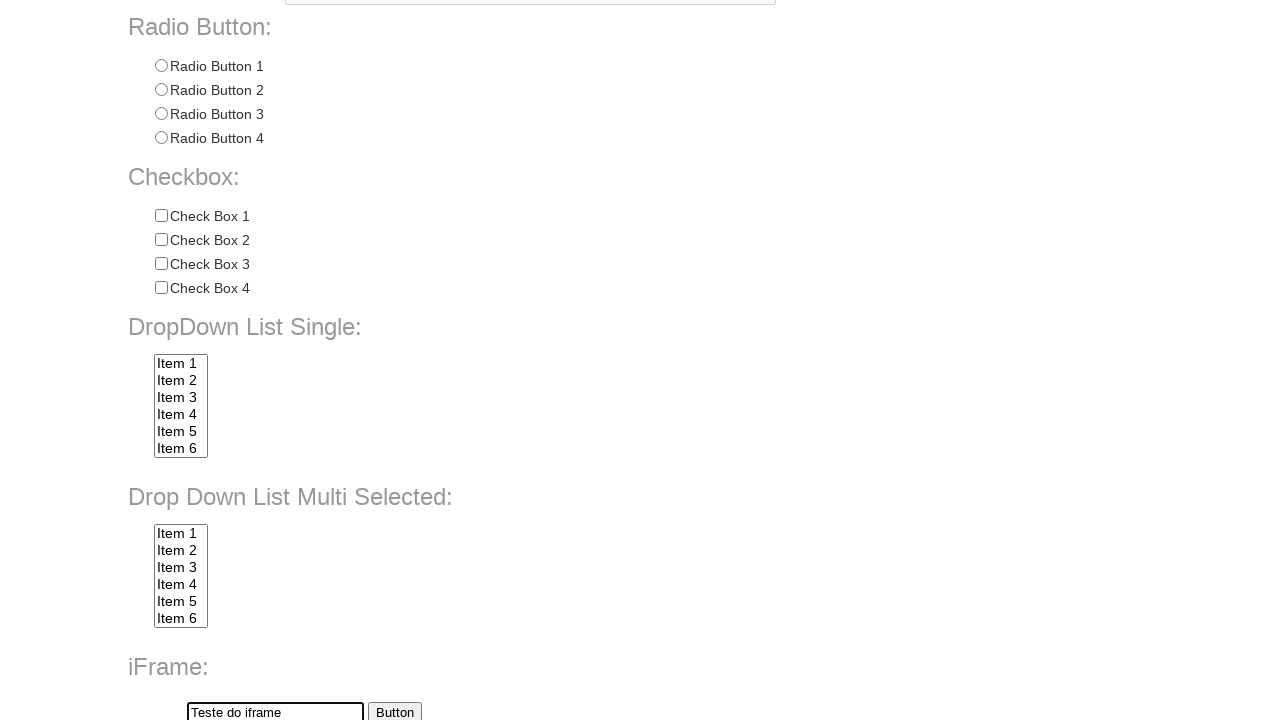

Verified that text field inside iframe contains 'Teste do iframe'
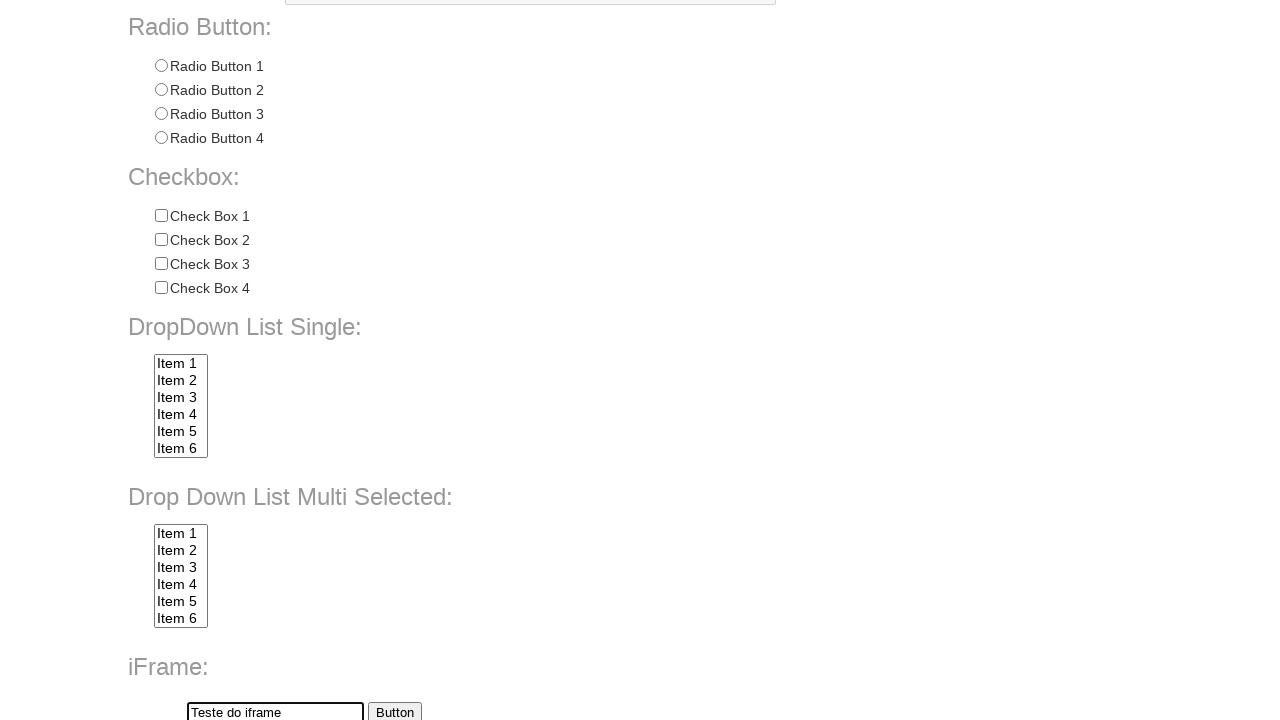

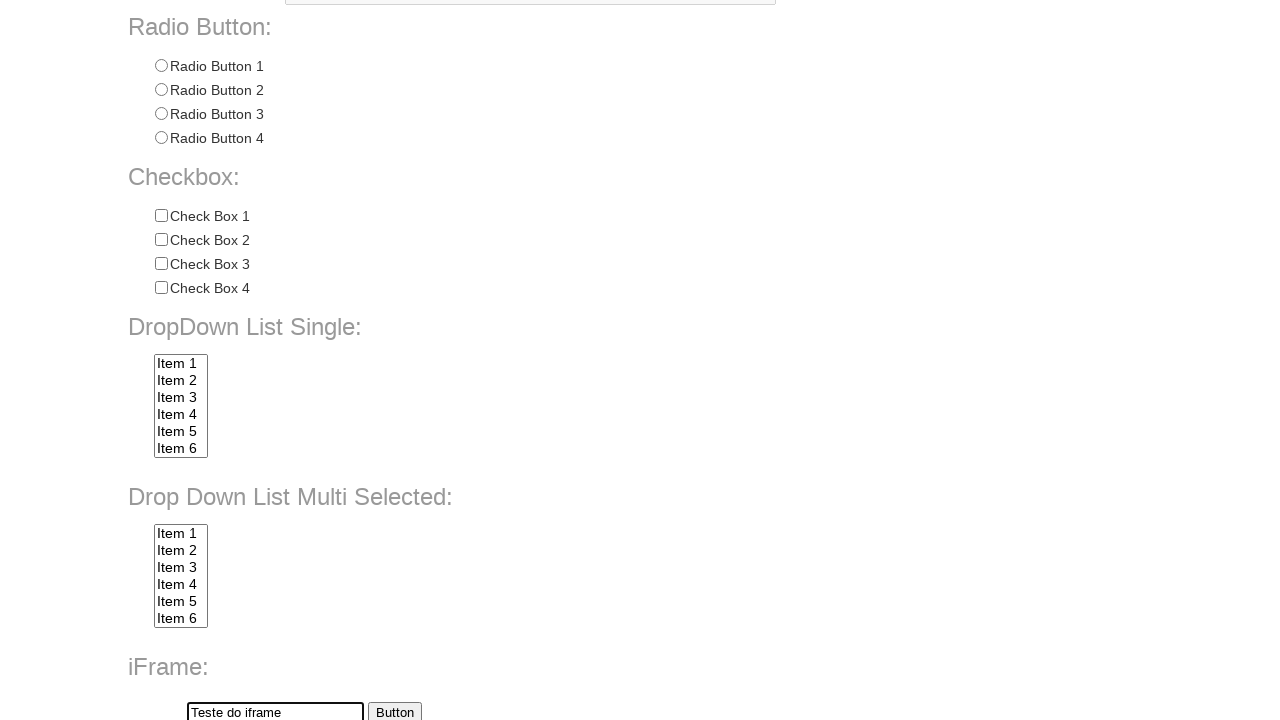